Navigates to radio button page and verifies that radio button 1 is selected by default

Starting URL: https://formy-project.herokuapp.com/

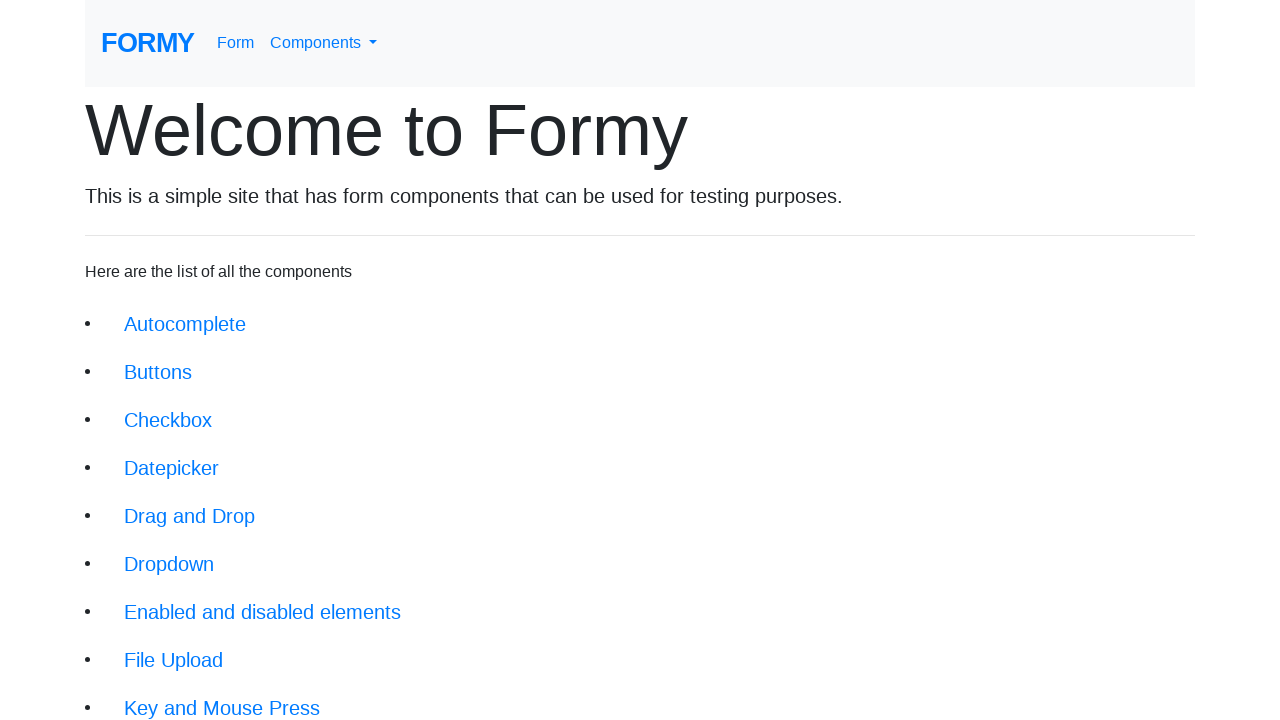

Clicked on Radio Button link to navigate to radio button page at (182, 600) on xpath=/html/body/div/div/li[12]/a
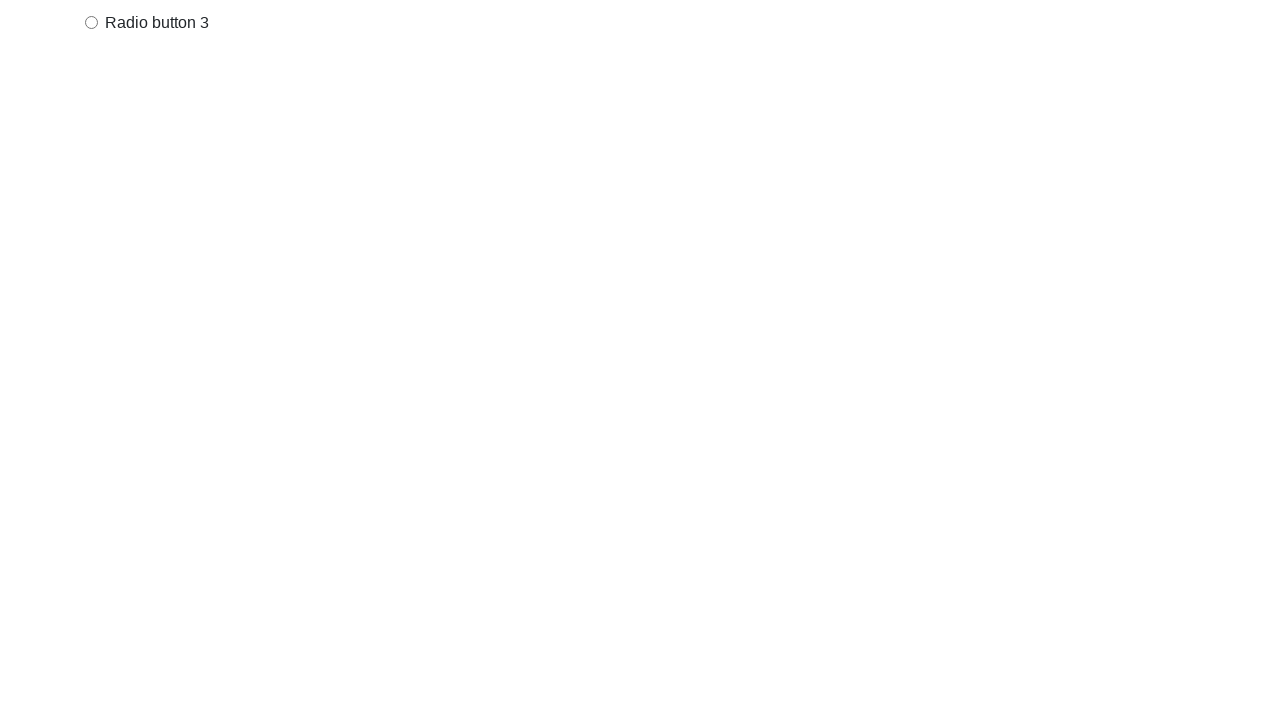

Radio button 1 is now visible
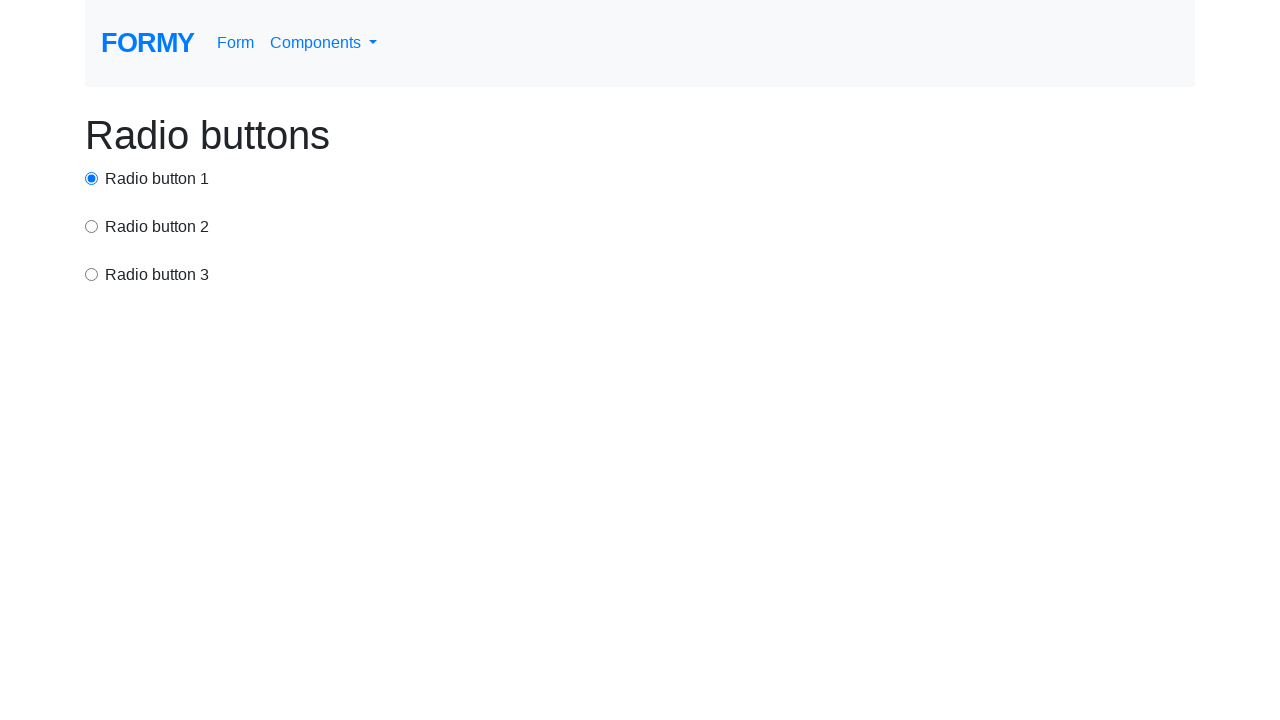

Verified that radio button 1 is selected by default
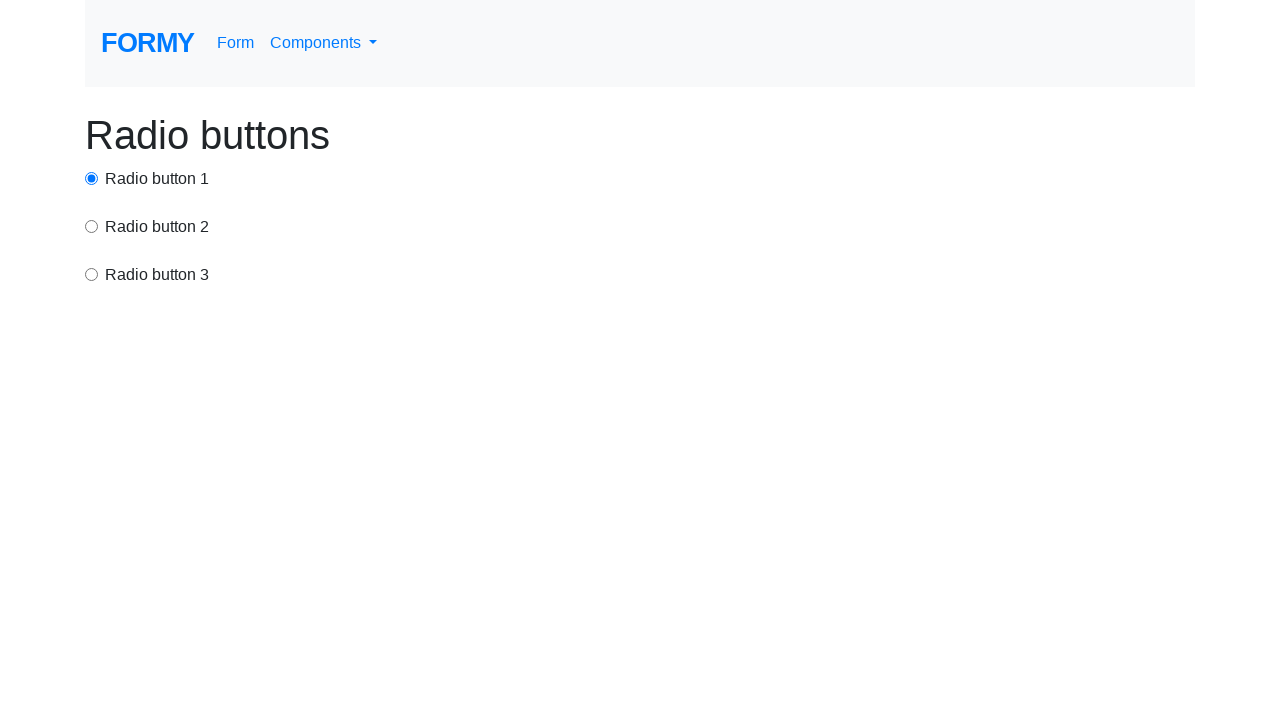

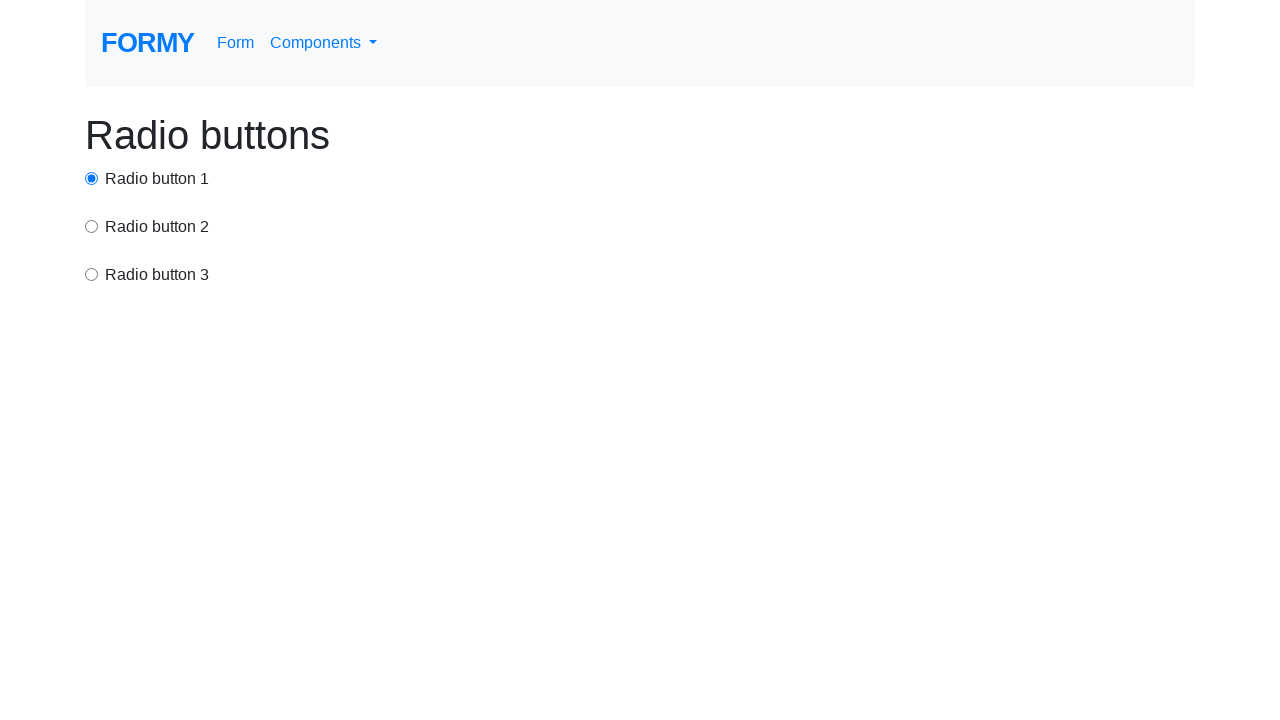